Tests a jQuery dropdown tree component by clicking on the input box and selecting all available checkbox options in the dropdown

Starting URL: https://www.jqueryscript.net/demo/Drop-Down-Combo-Tree/

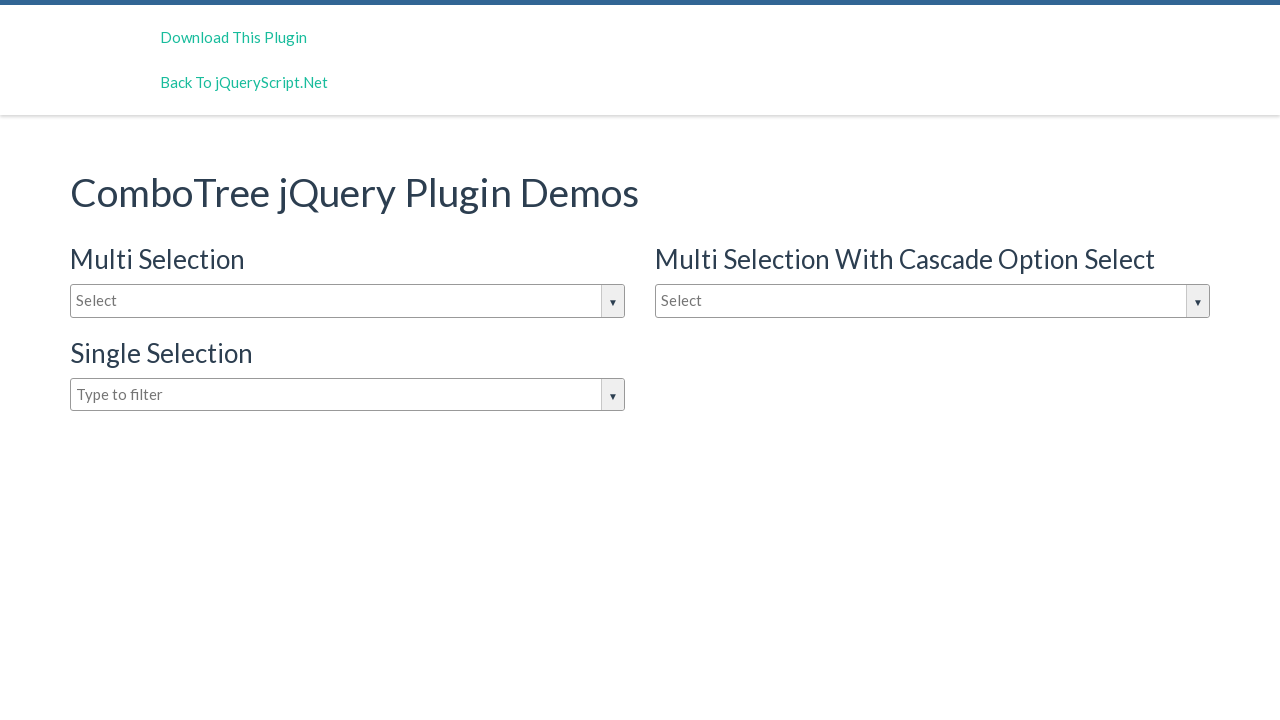

Clicked on the dropdown input box to open the jQuery dropdown tree at (348, 301) on #justAnInputBox
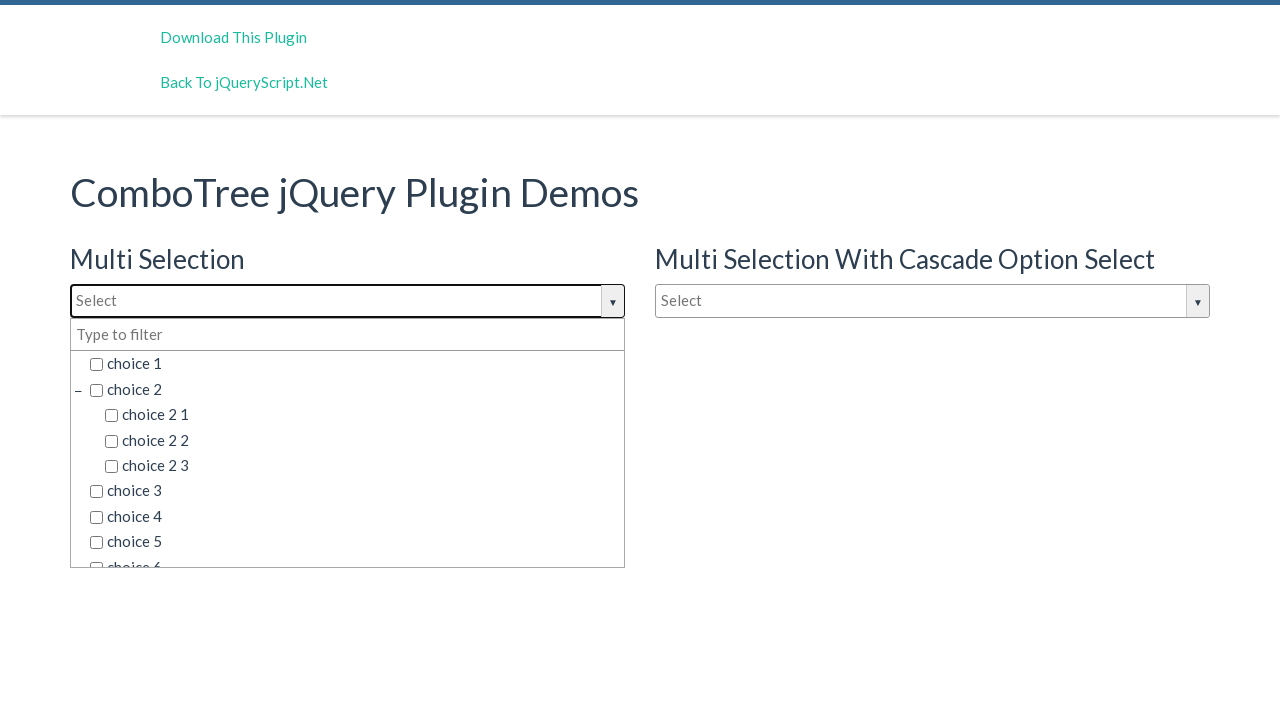

Dropdown container became visible
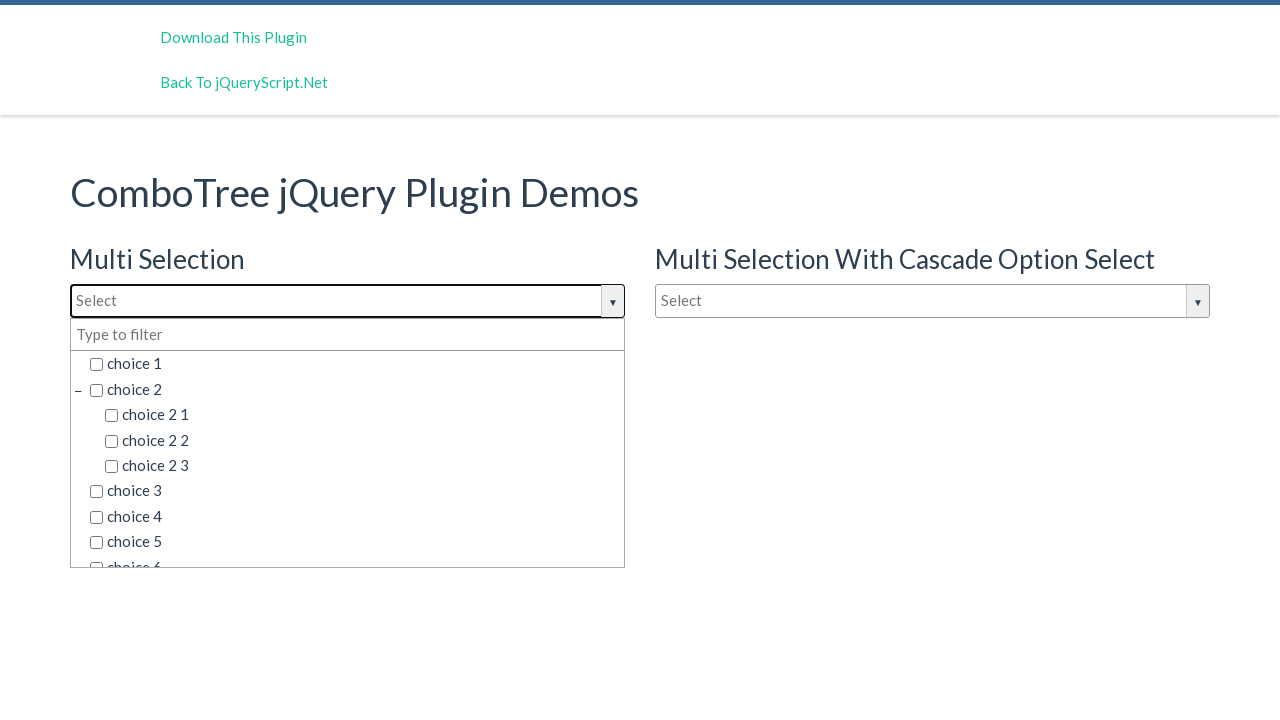

Found 45 checkbox items in the dropdown
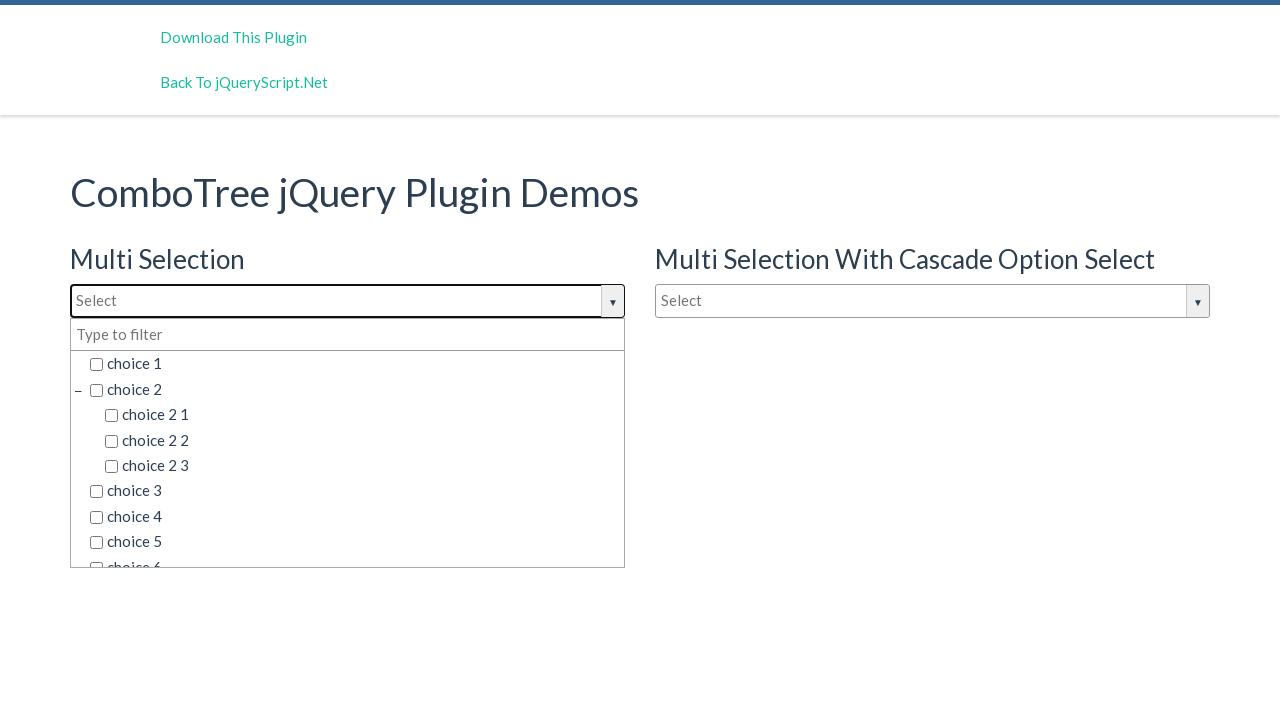

Clicked a checkbox option in the dropdown
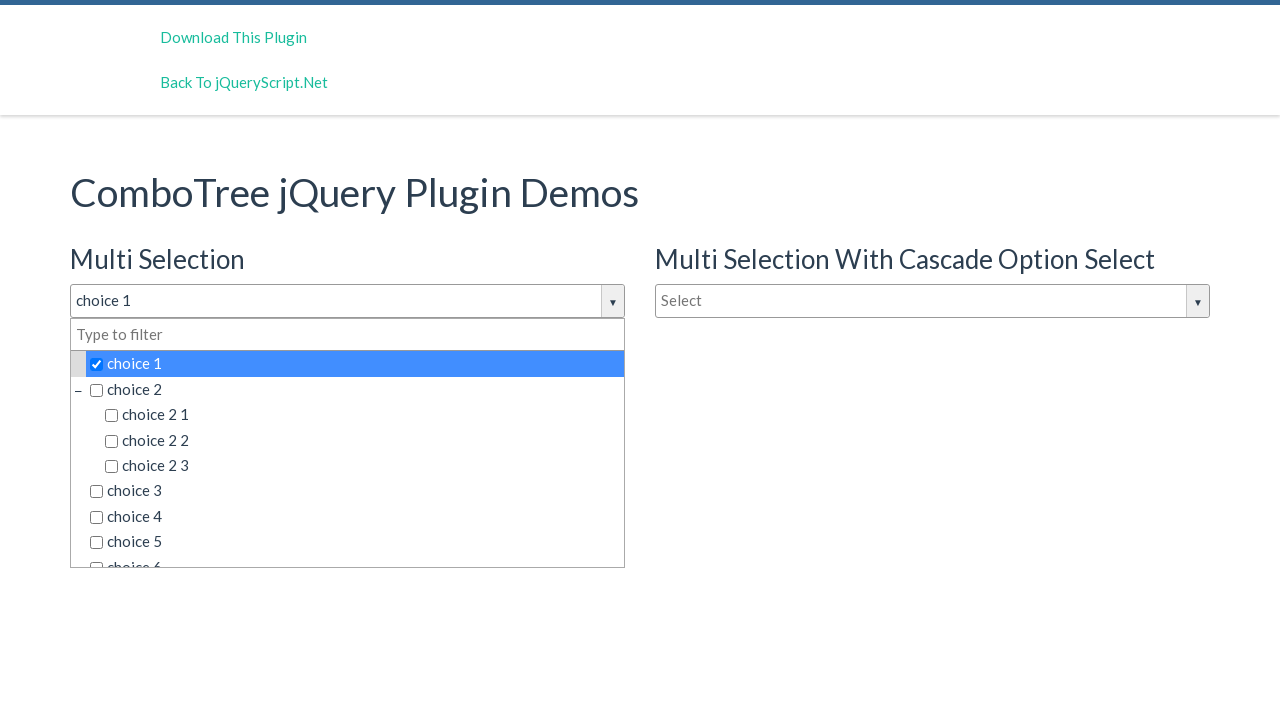

Clicked a checkbox option in the dropdown
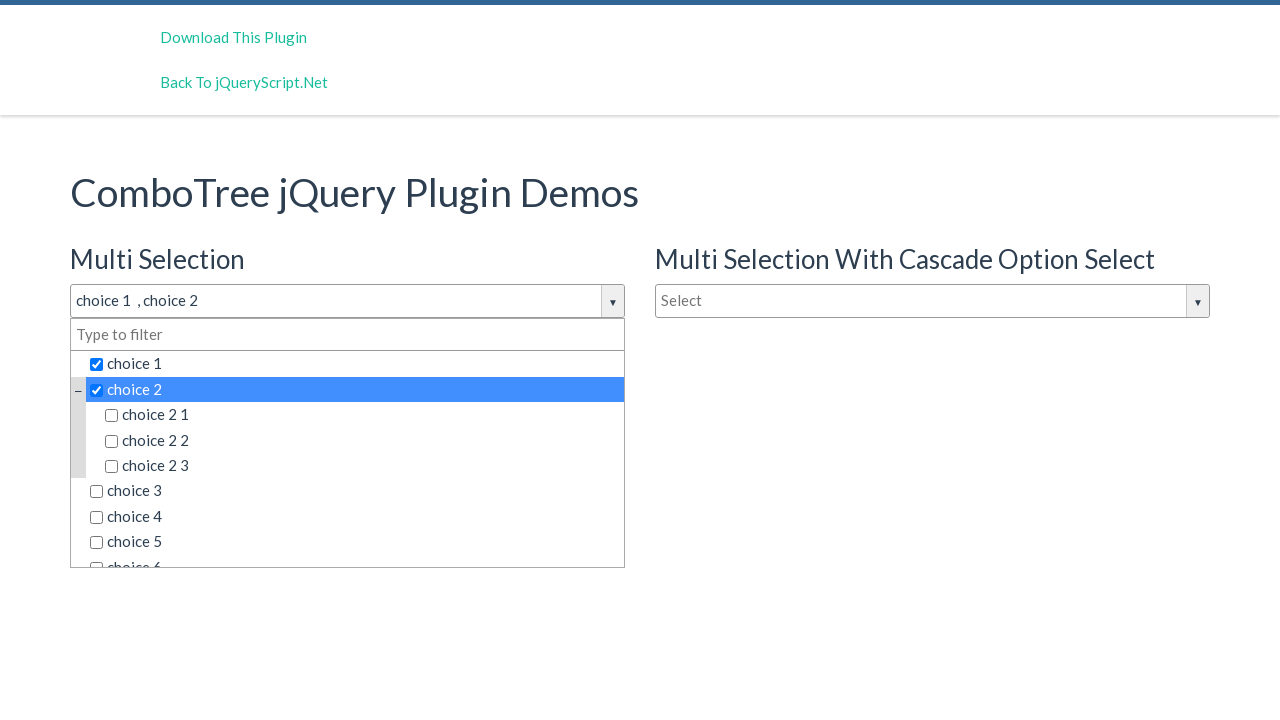

Clicked a checkbox option in the dropdown
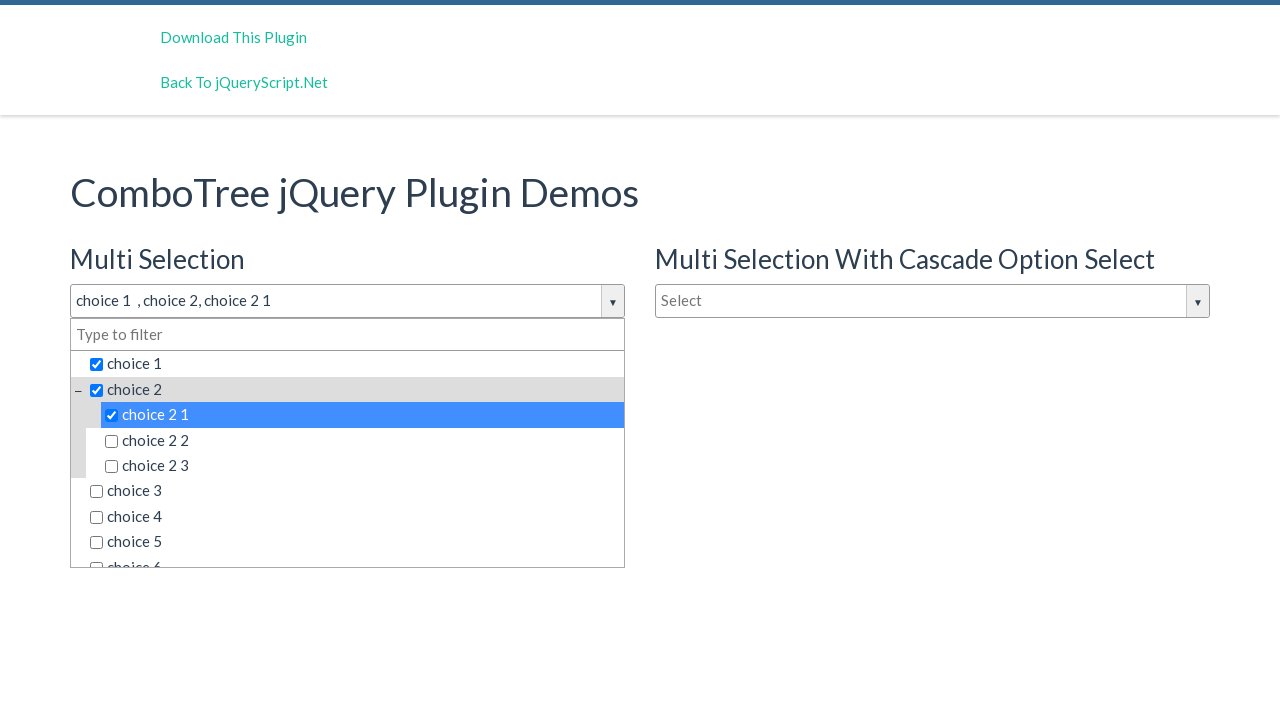

Clicked a checkbox option in the dropdown
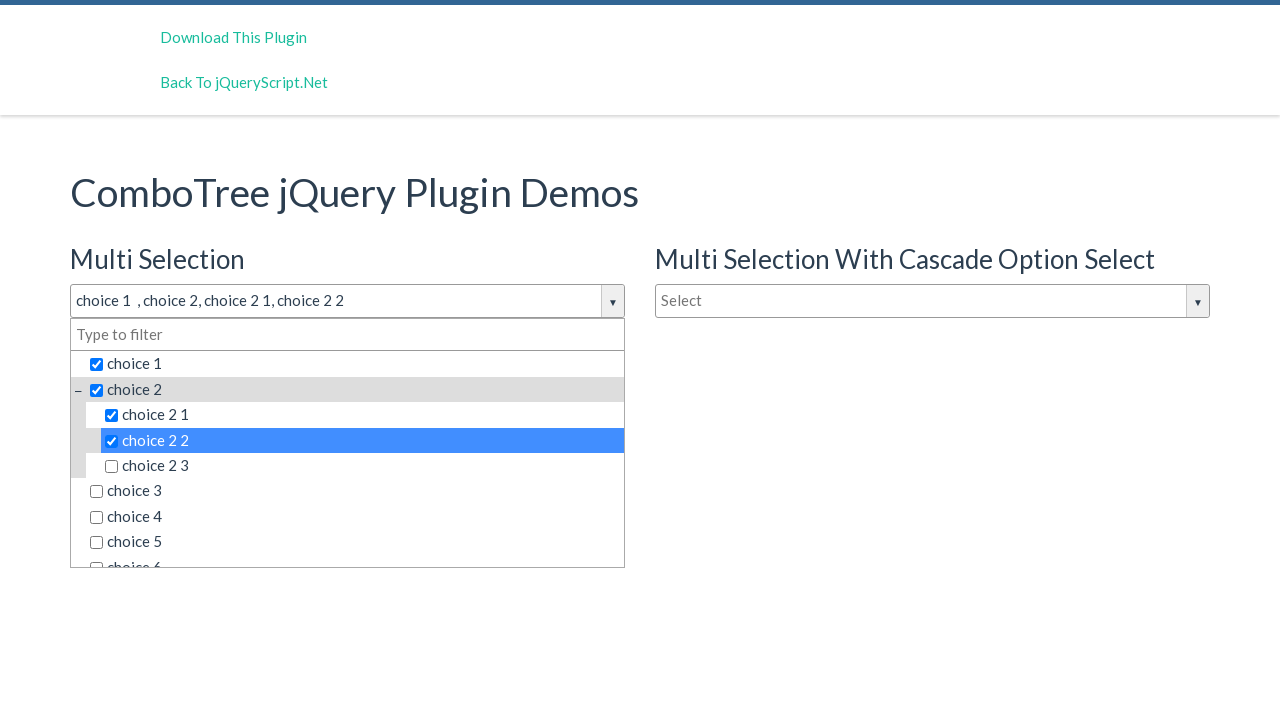

Clicked a checkbox option in the dropdown
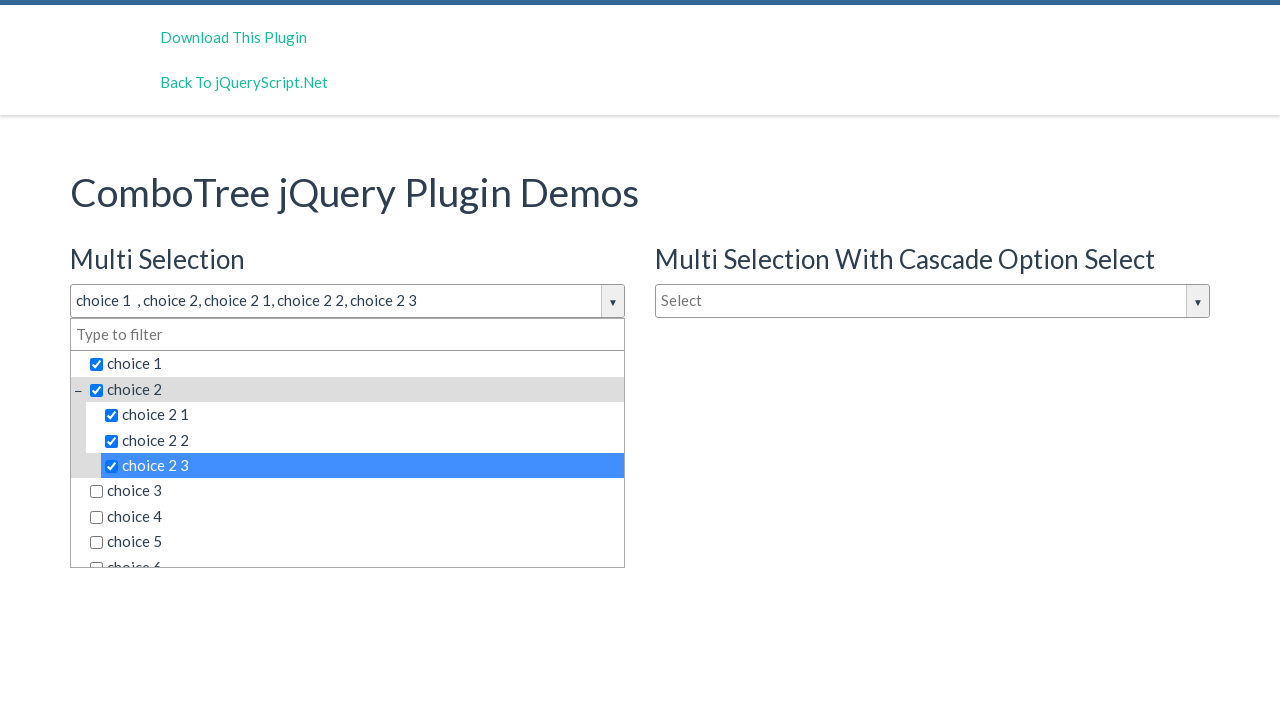

Clicked a checkbox option in the dropdown
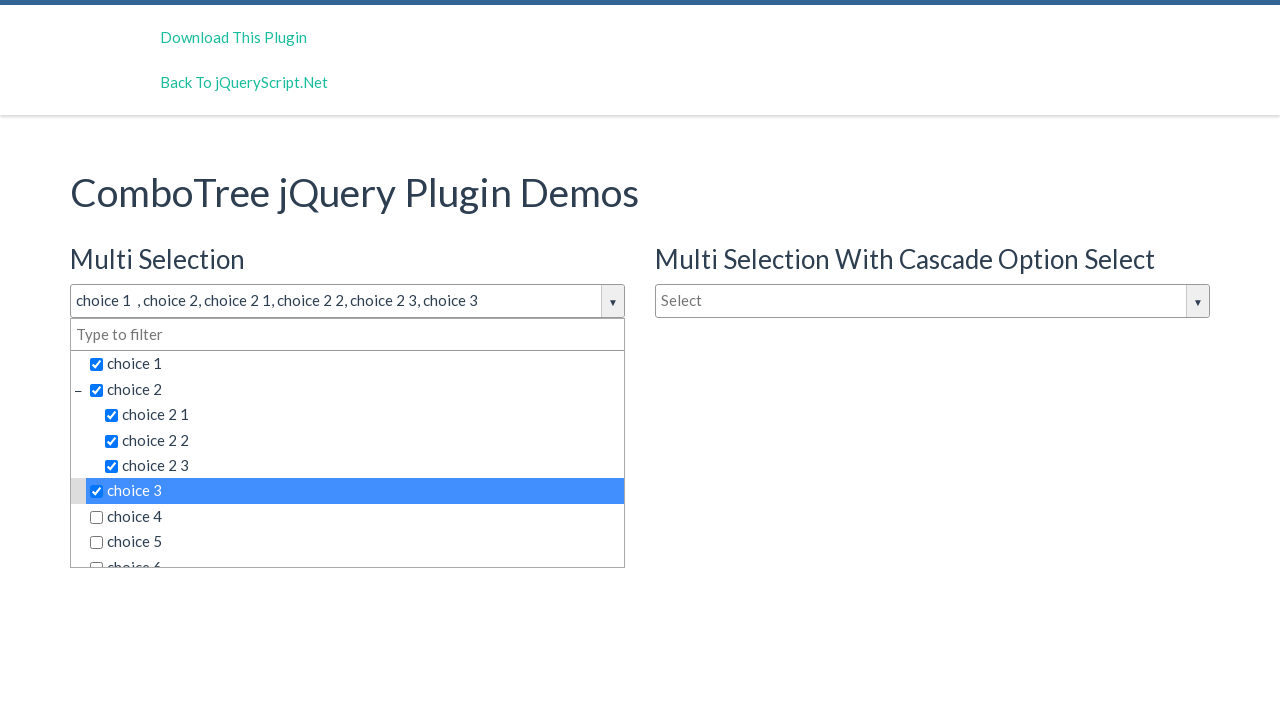

Clicked a checkbox option in the dropdown
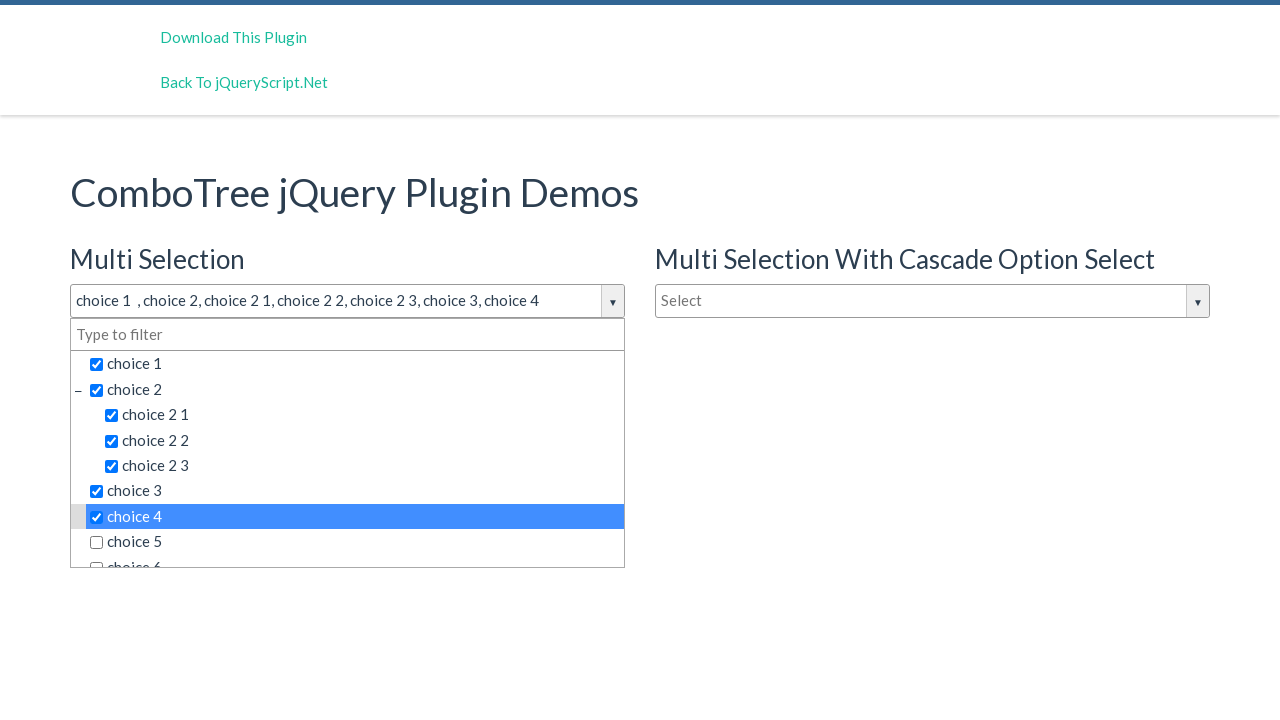

Clicked a checkbox option in the dropdown
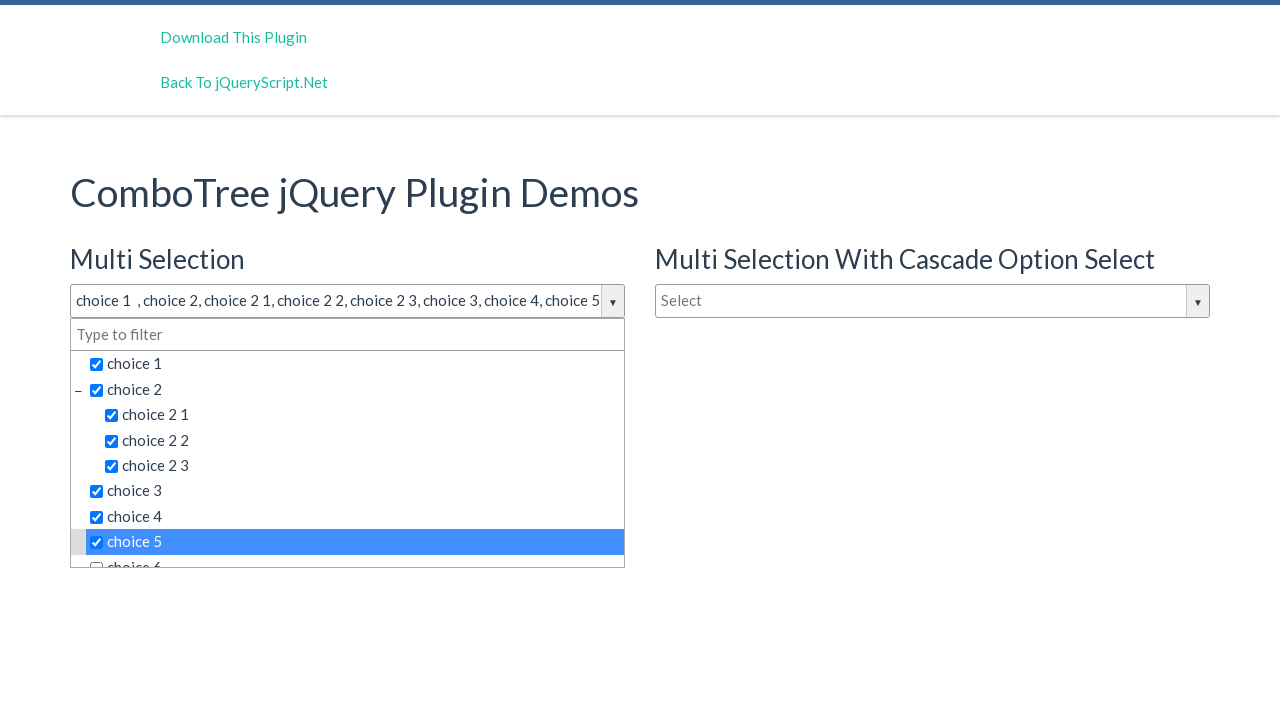

Clicked a checkbox option in the dropdown
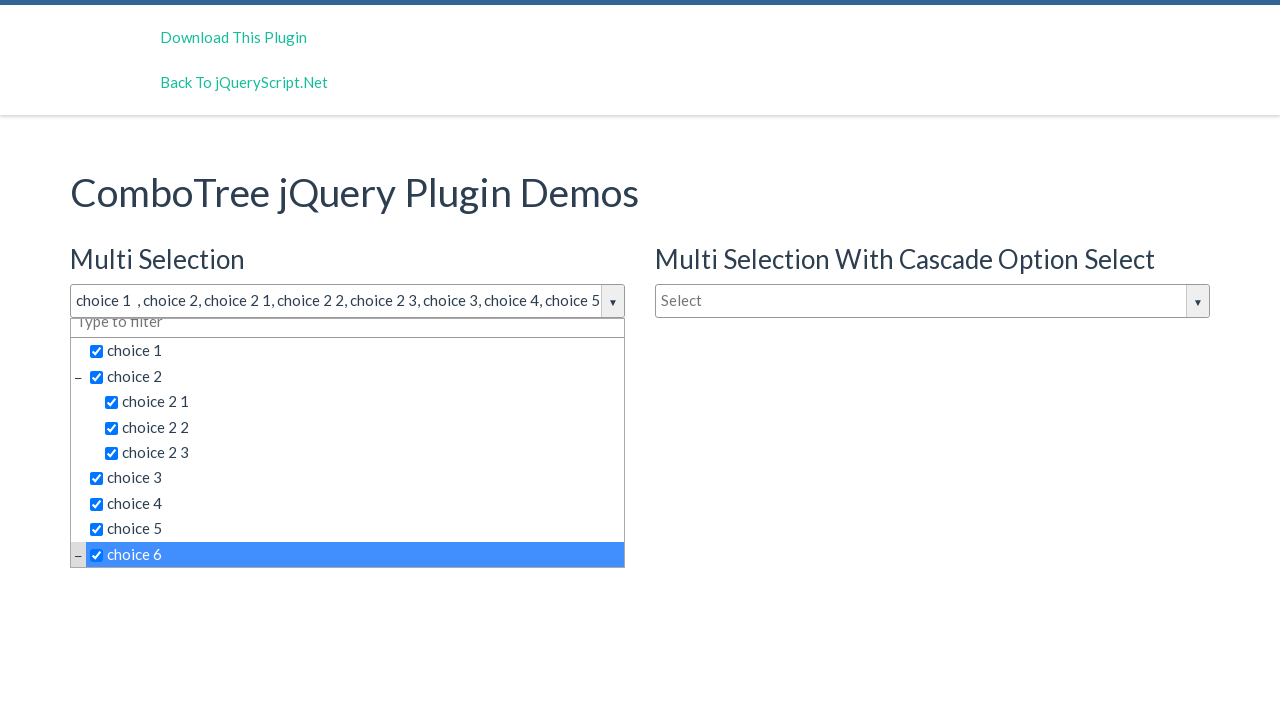

Clicked a checkbox option in the dropdown
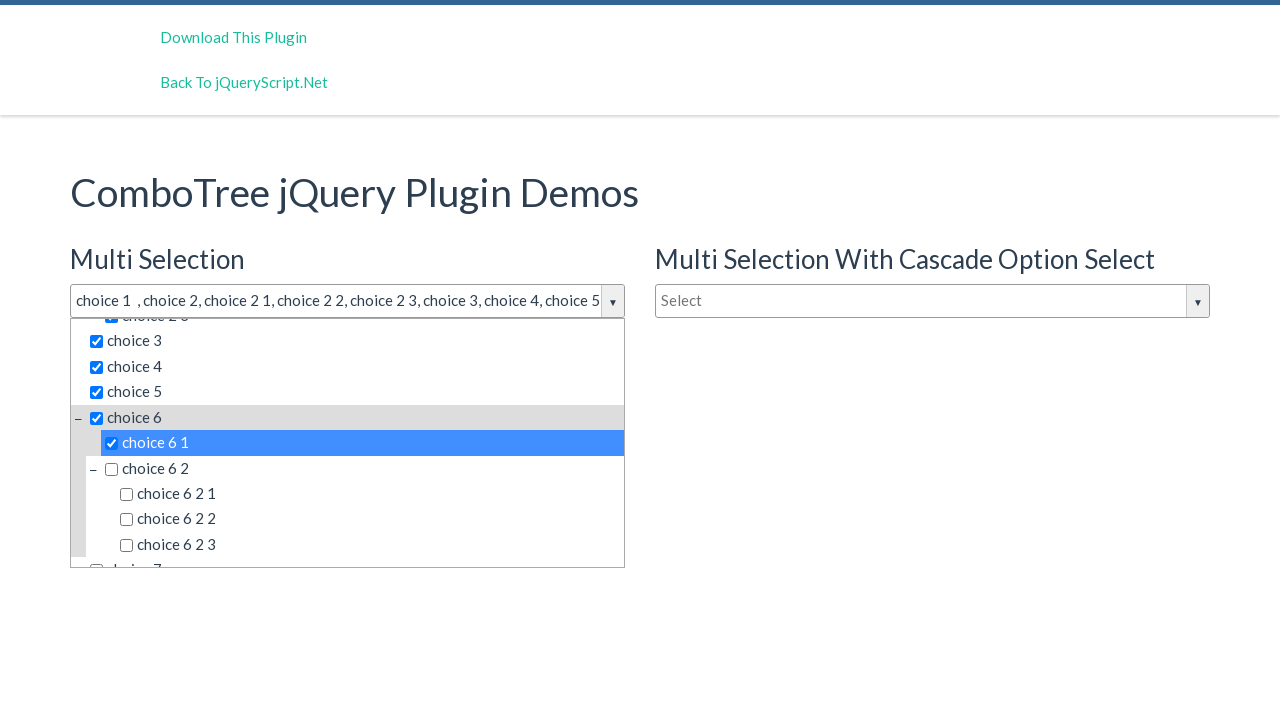

Clicked a checkbox option in the dropdown
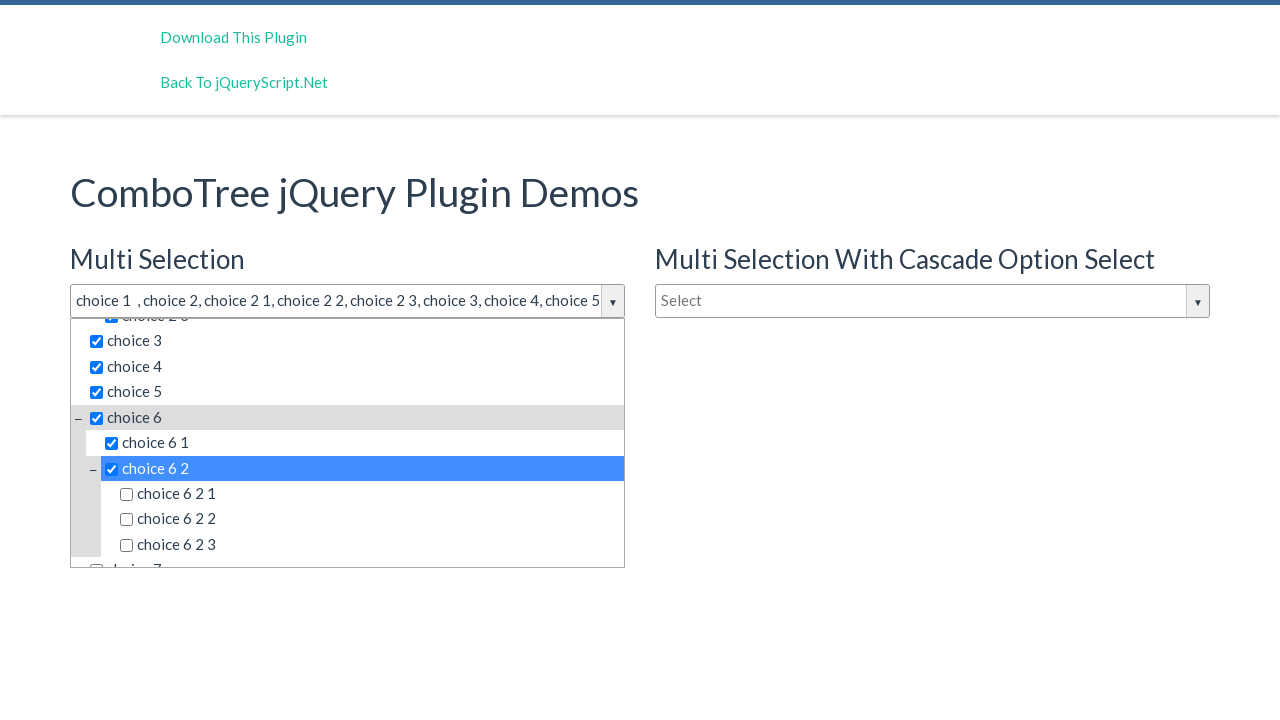

Clicked a checkbox option in the dropdown
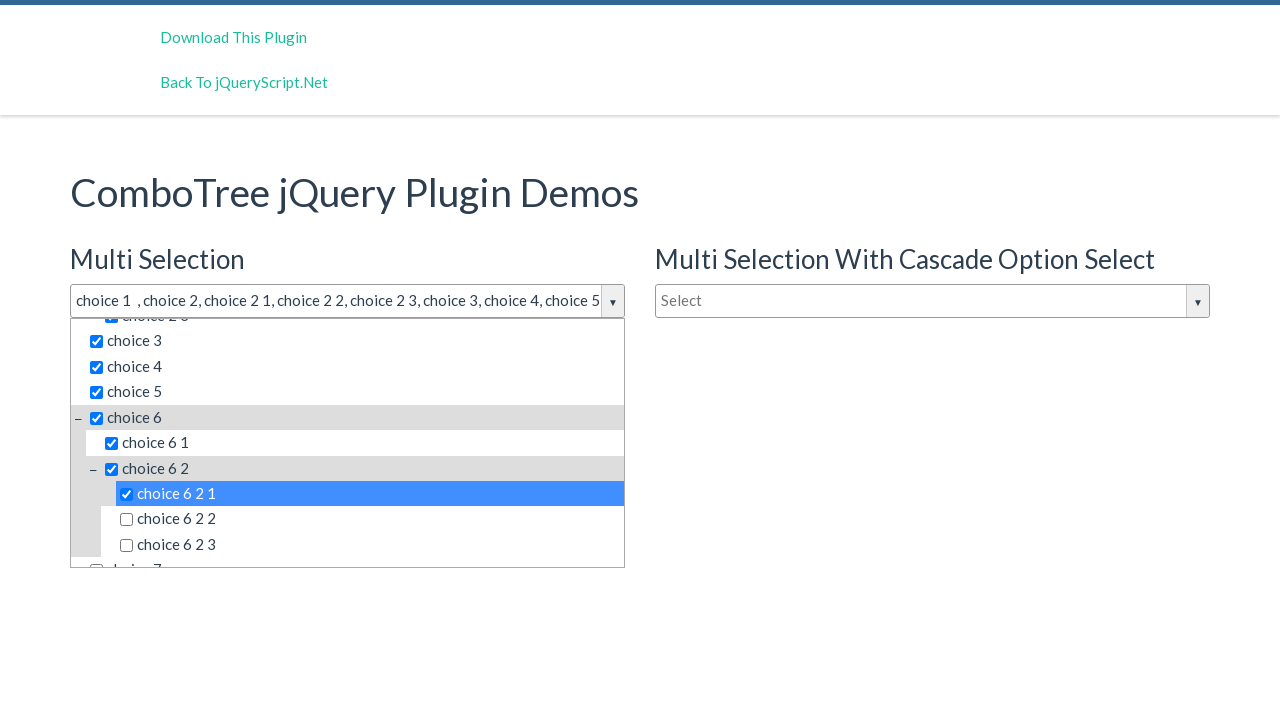

Clicked a checkbox option in the dropdown
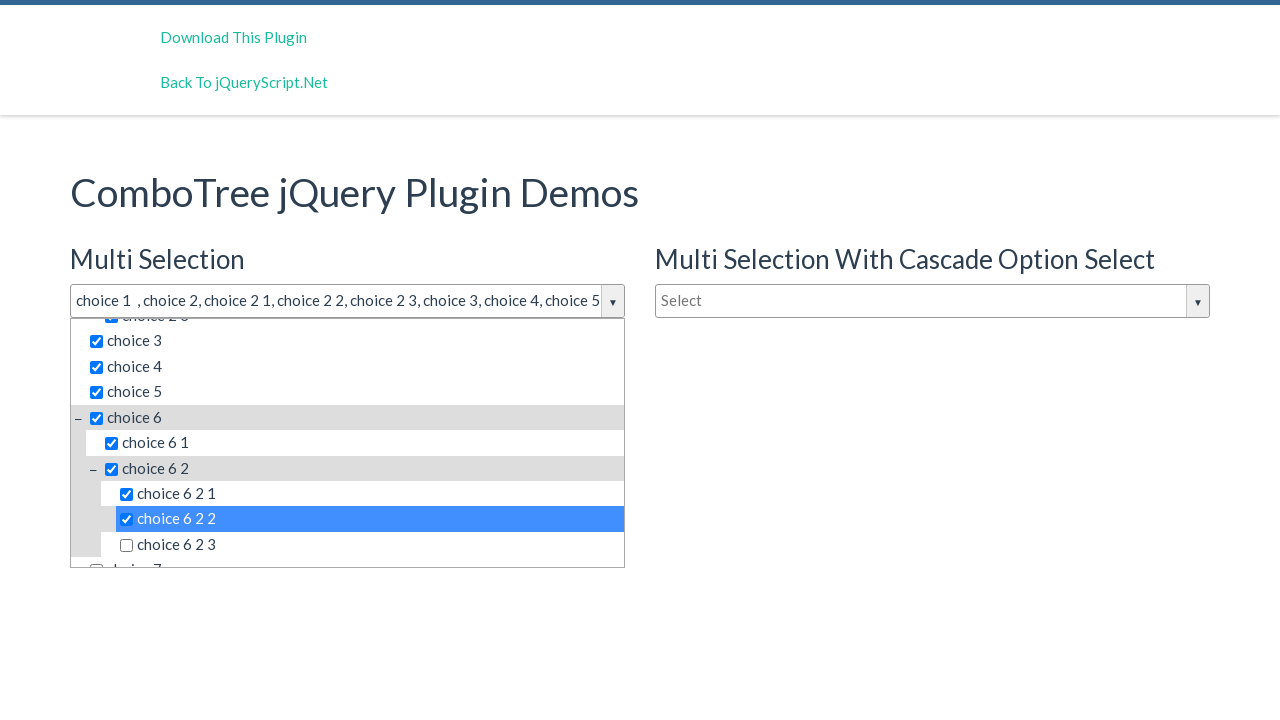

Clicked a checkbox option in the dropdown
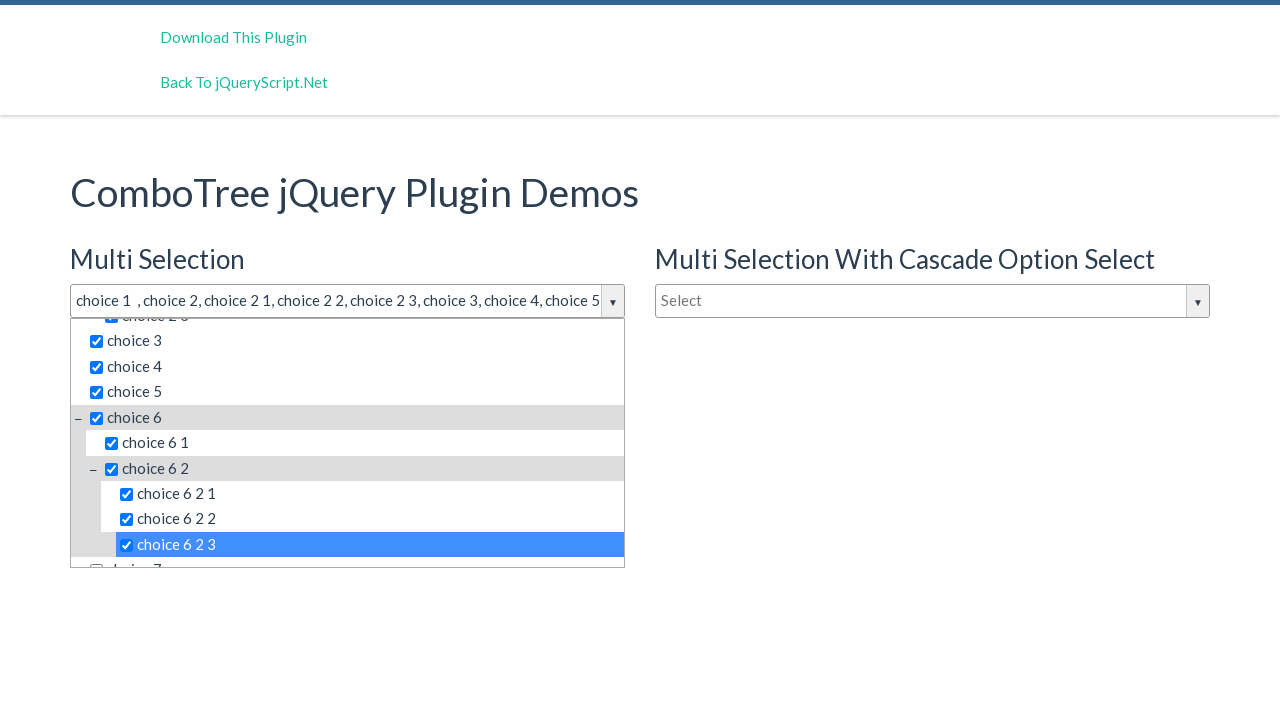

Clicked a checkbox option in the dropdown
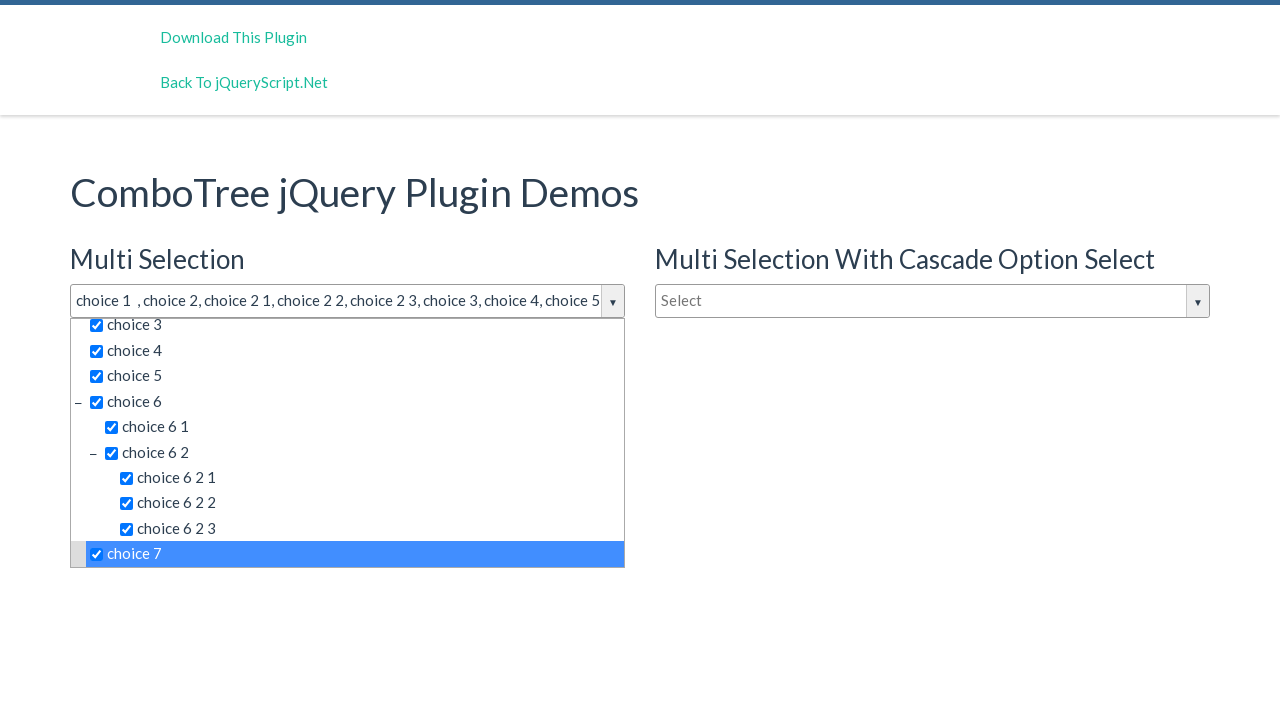

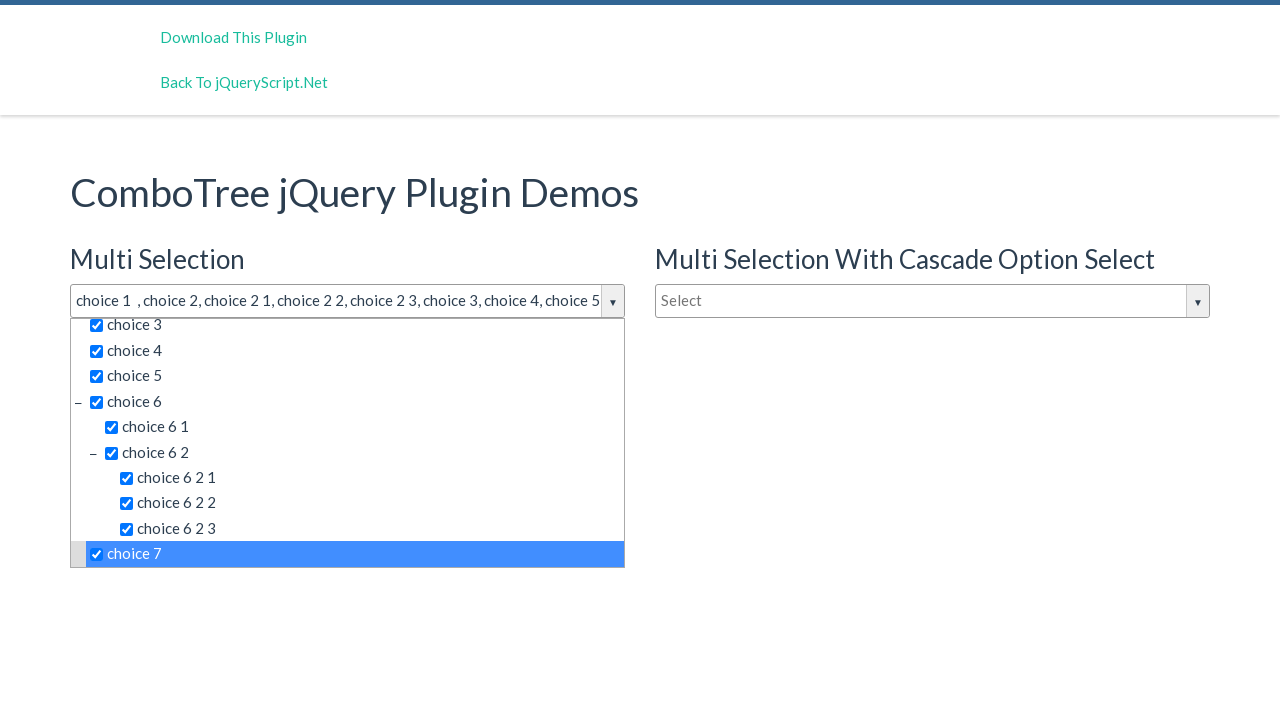